Maximizes browser window and navigates to Apple's website, then retrieves and verifies the window dimensions are available.

Starting URL: https://www.apple.com

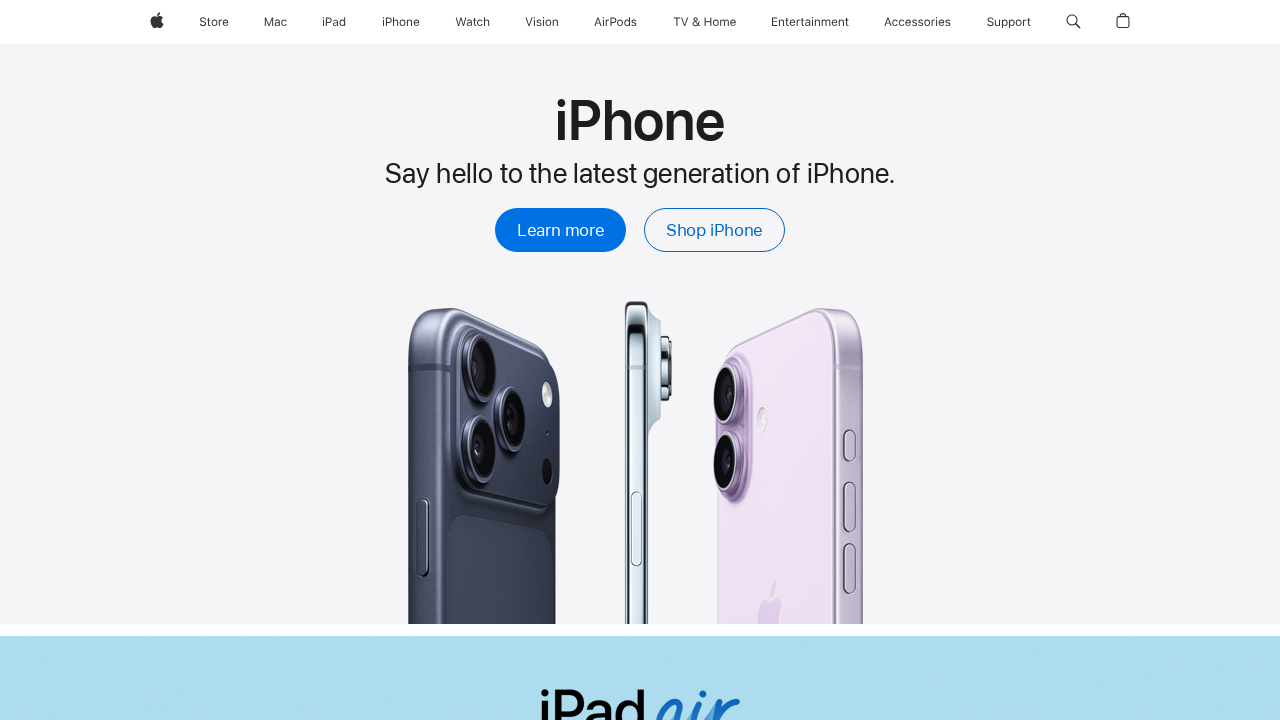

Set viewport size to 1920x1080
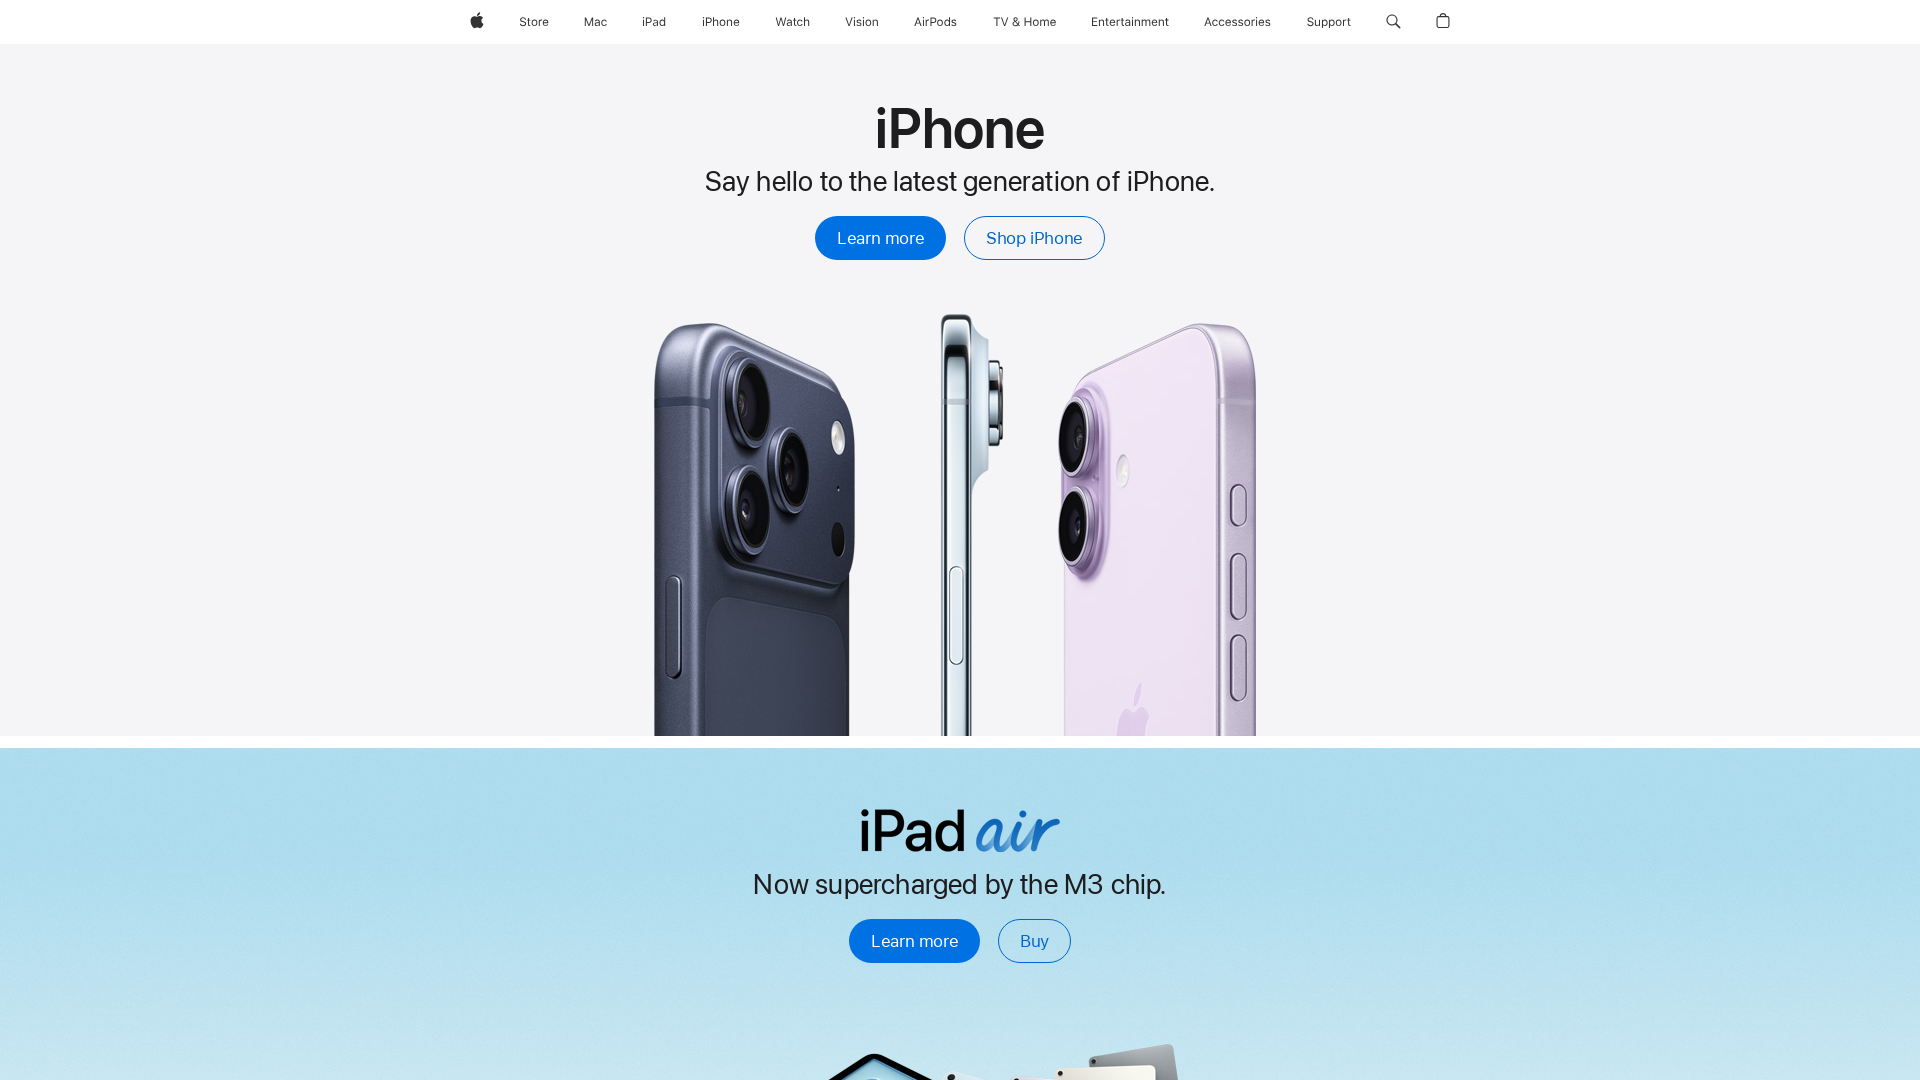

Retrieved viewport size
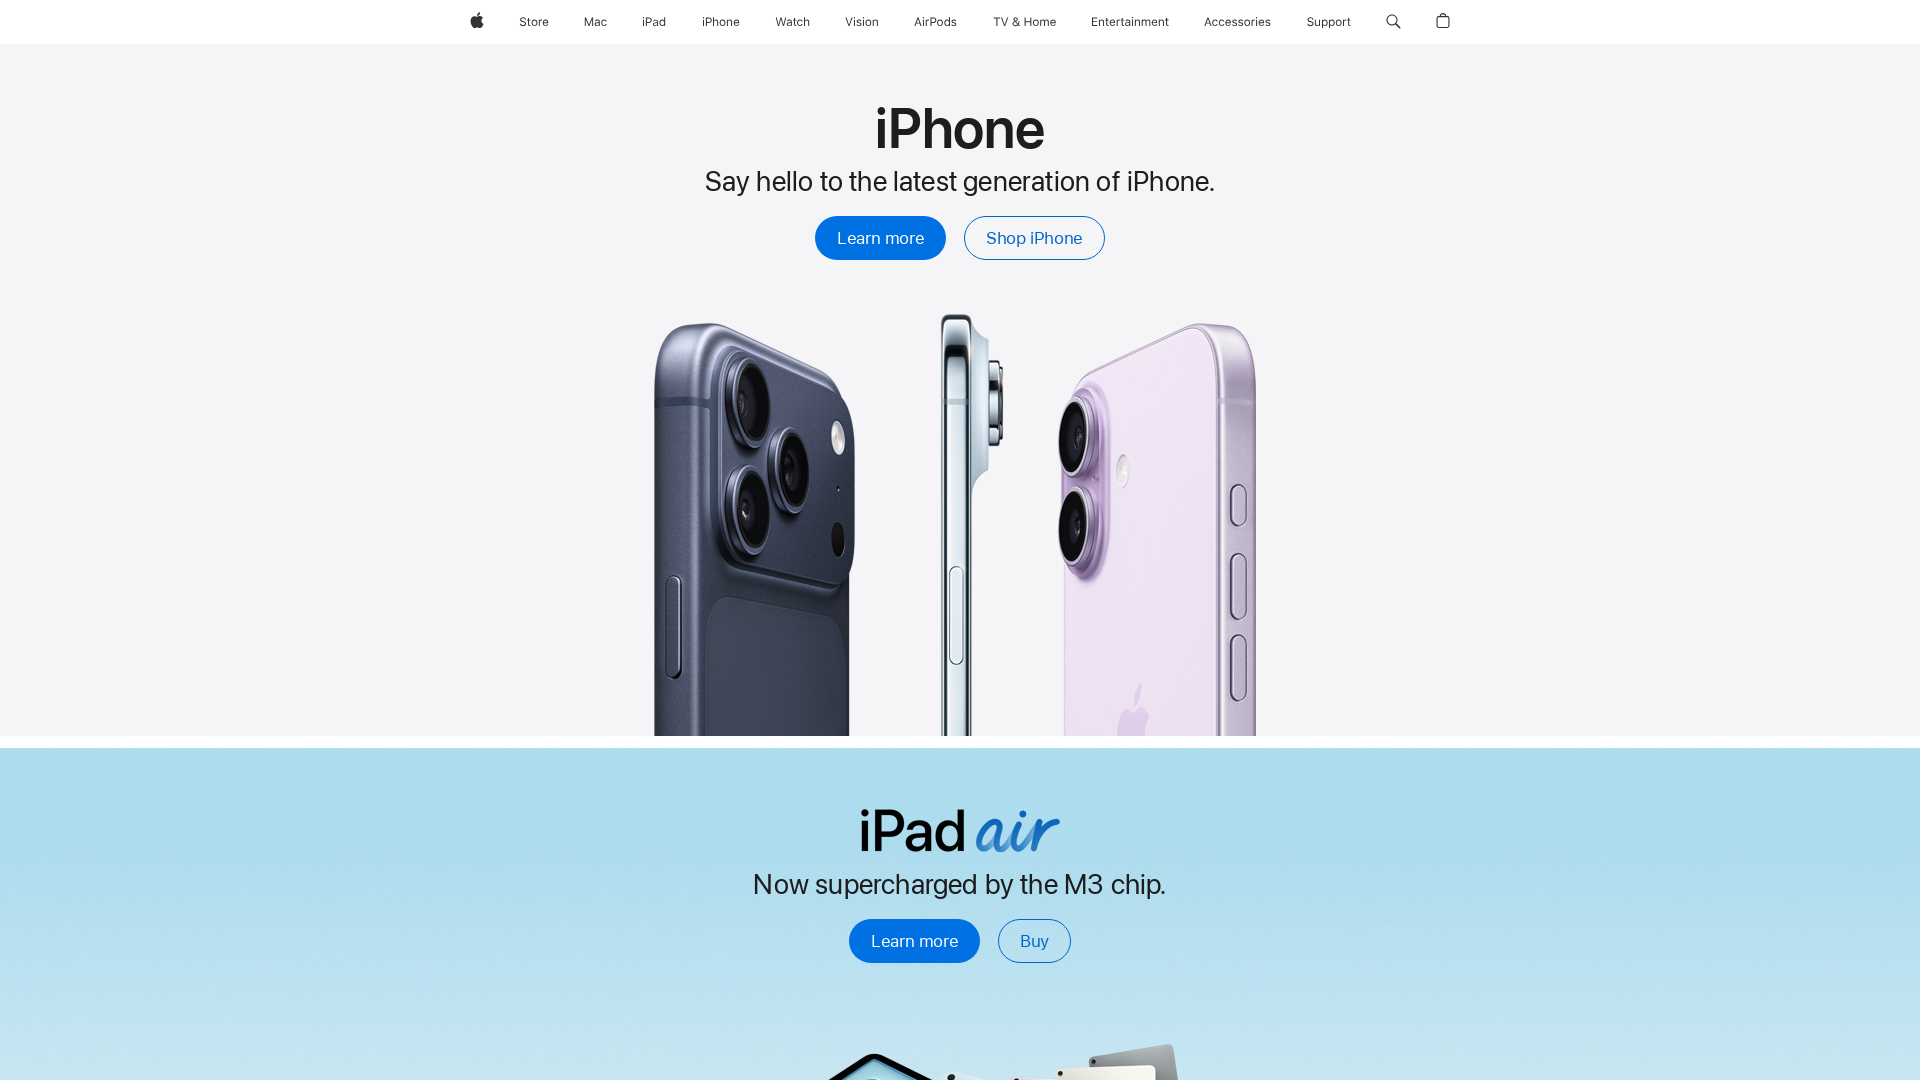

Extracted height and width from viewport size
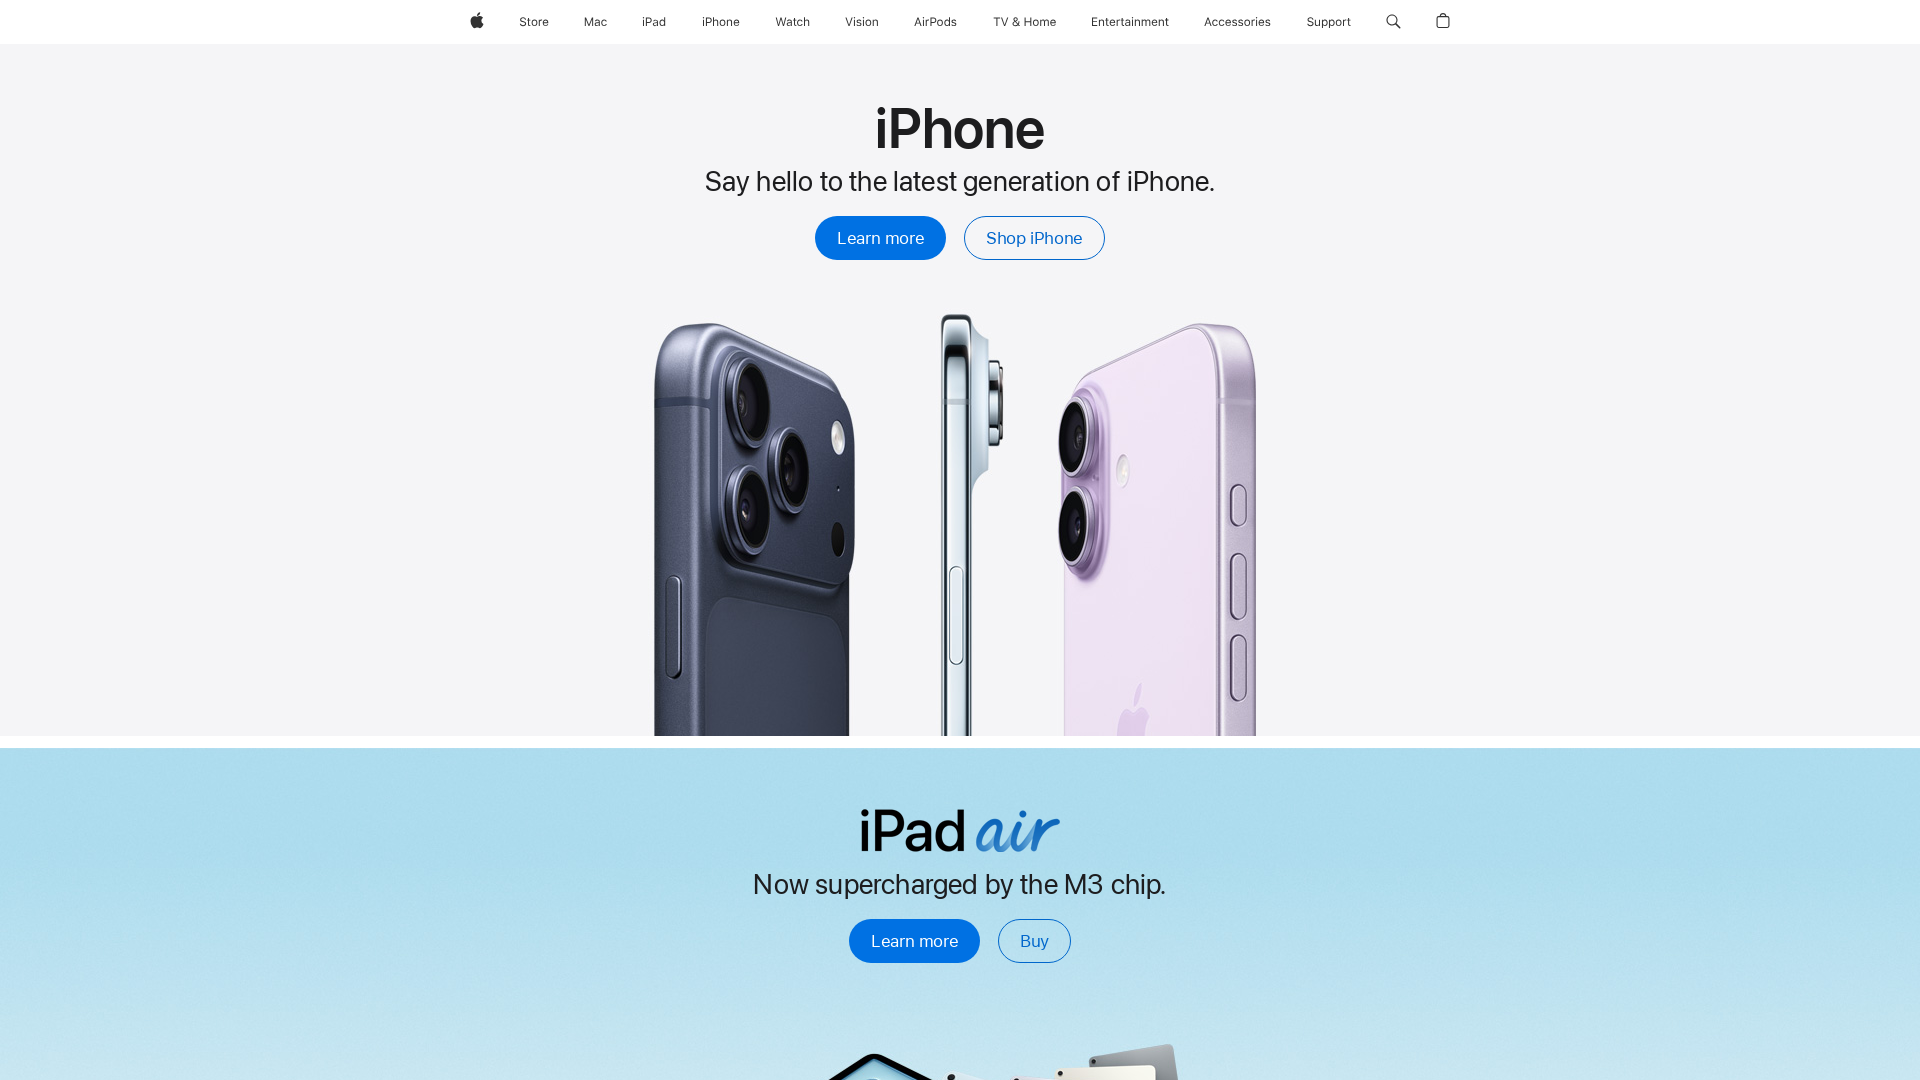

Verified height is greater than 0
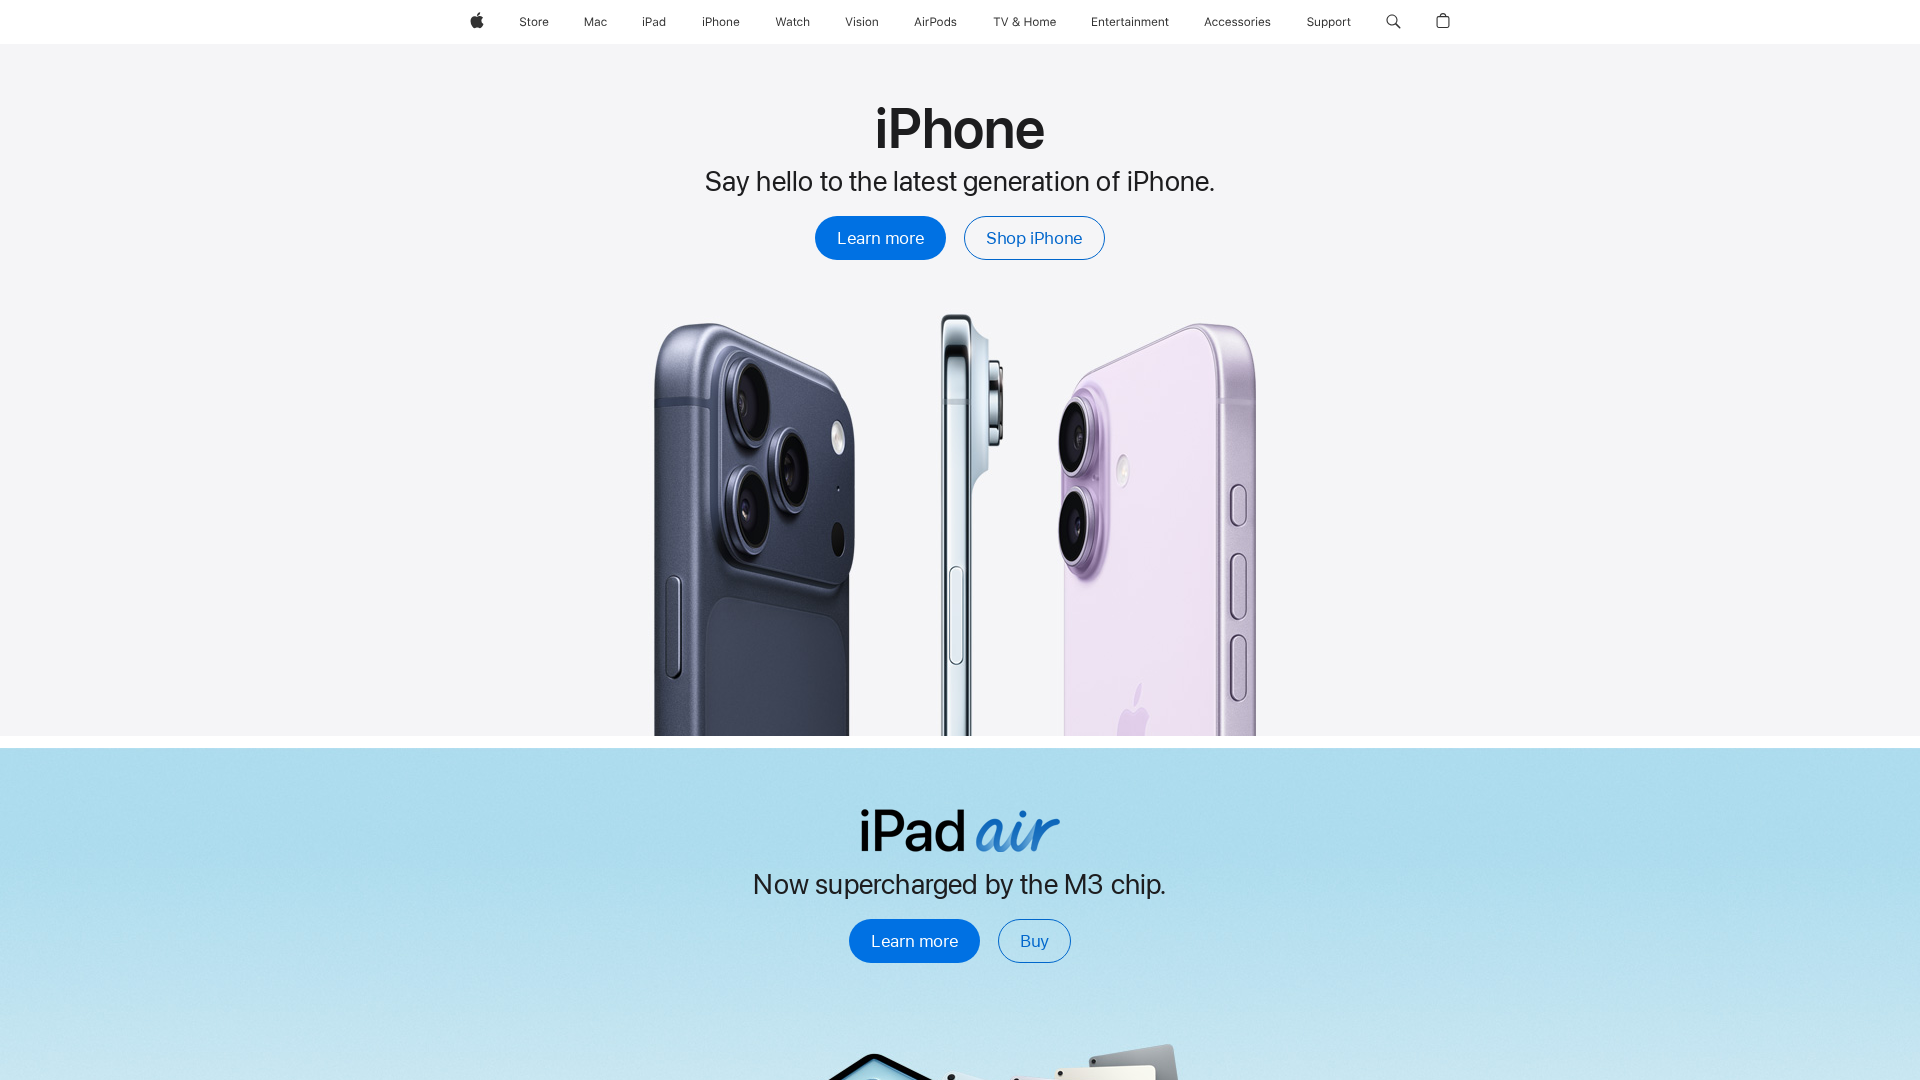

Verified width is greater than 0
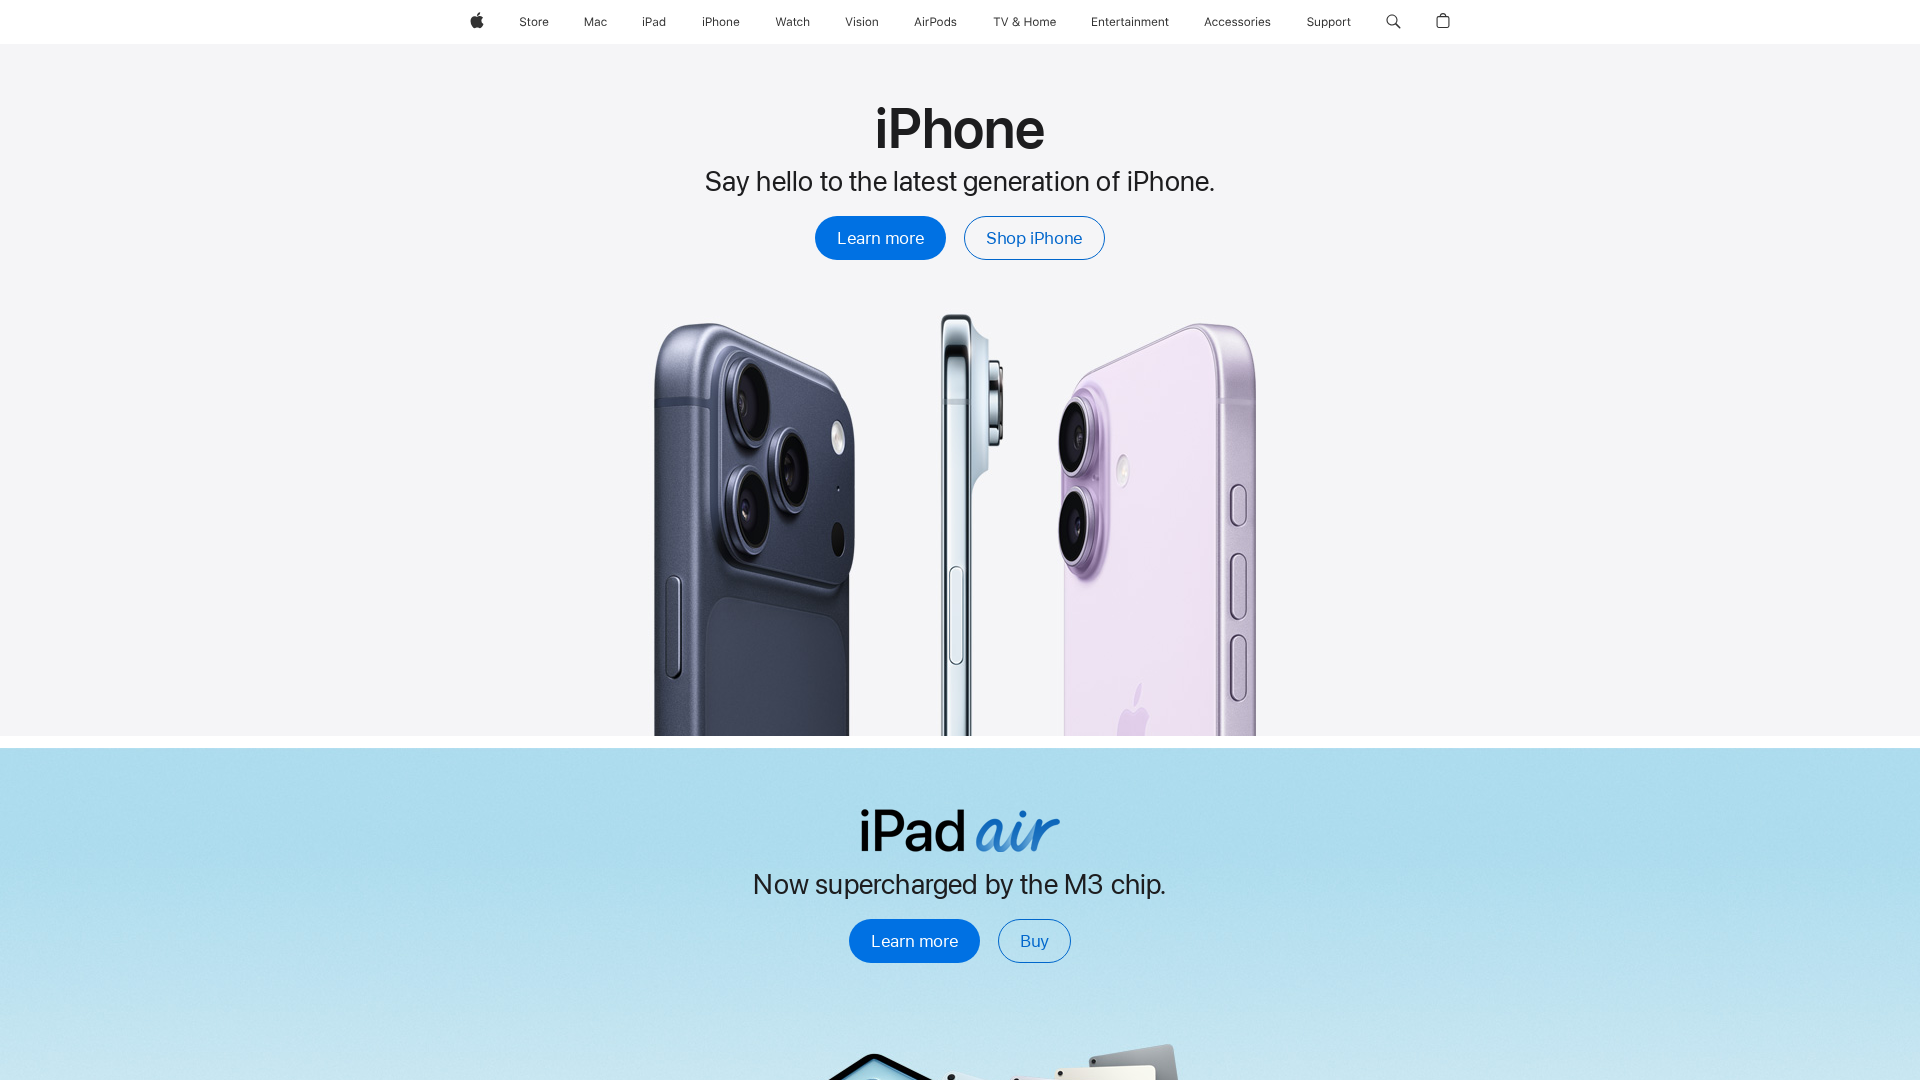

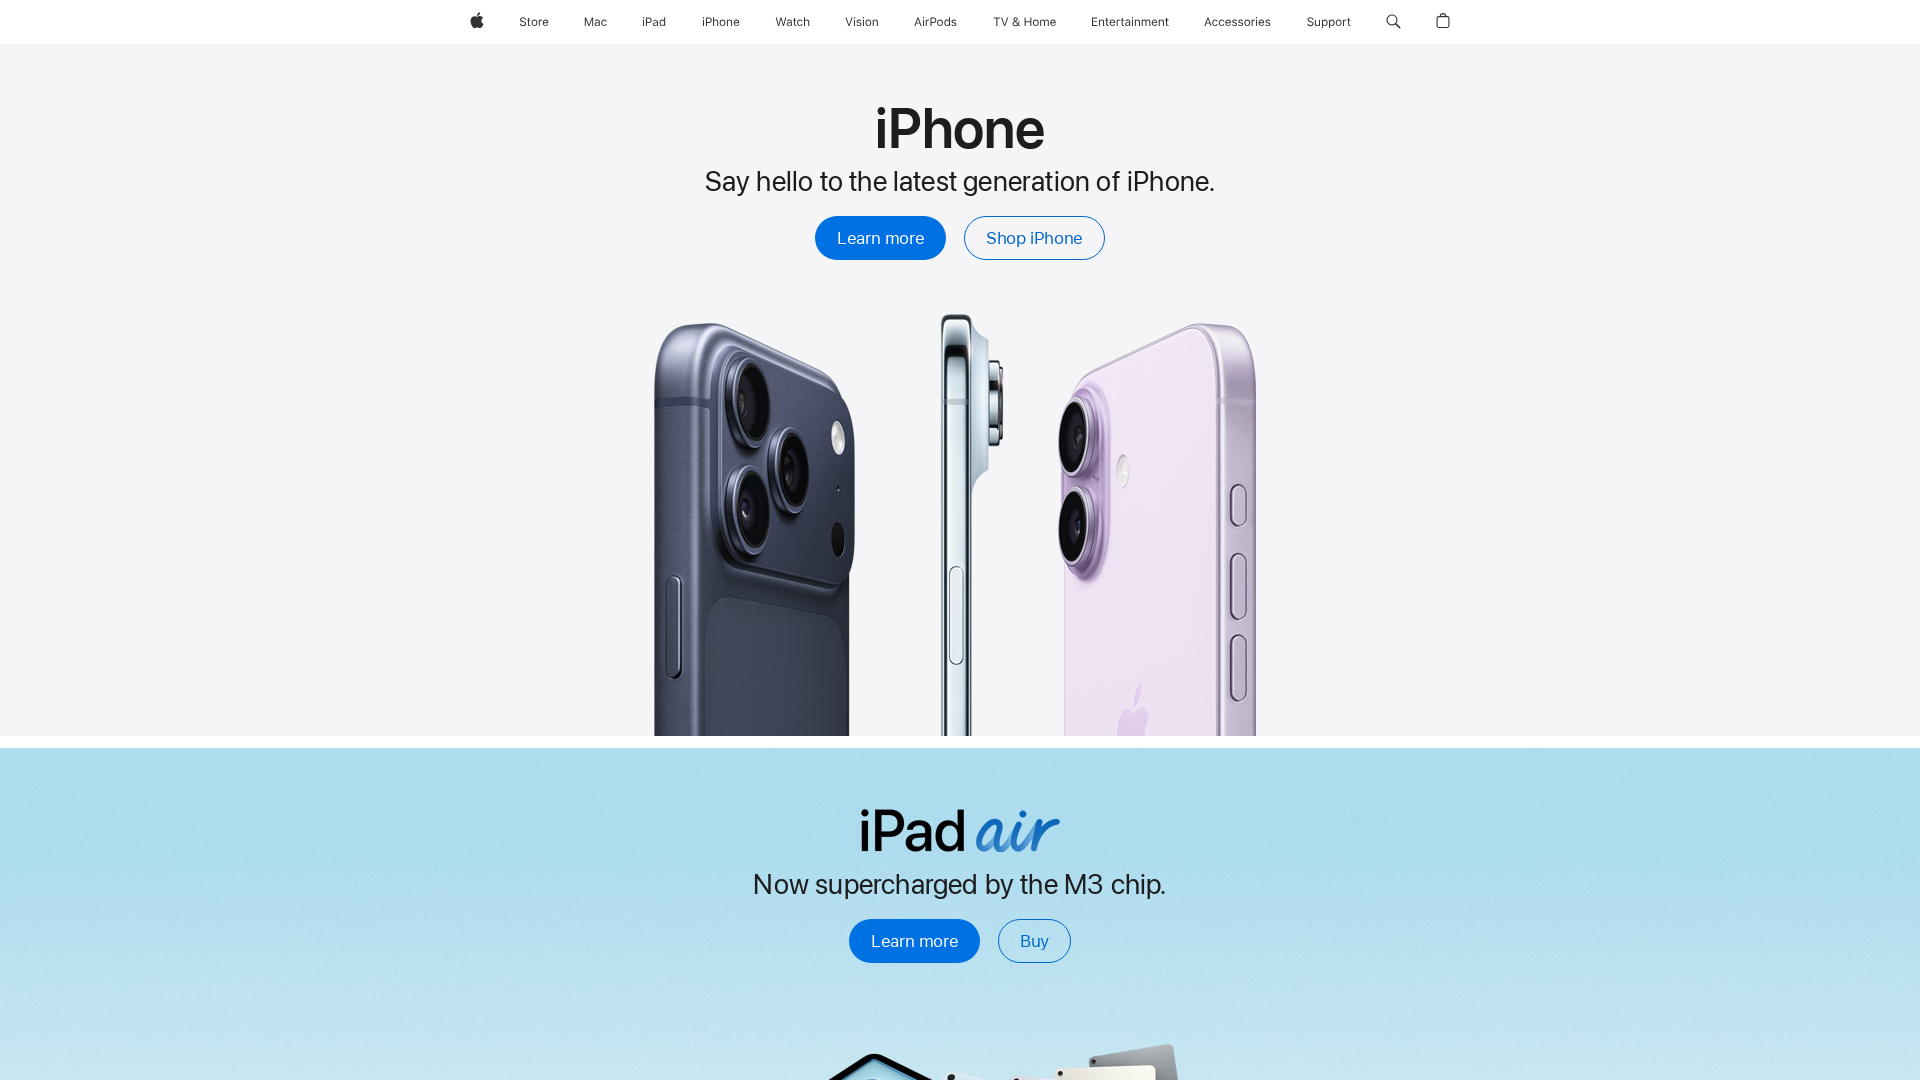